Tests the Add/Remove Elements functionality by clicking the Add Element button, verifying the Delete button appears, clicking Delete, and verifying the page heading is still visible

Starting URL: https://the-internet.herokuapp.com/add_remove_elements/

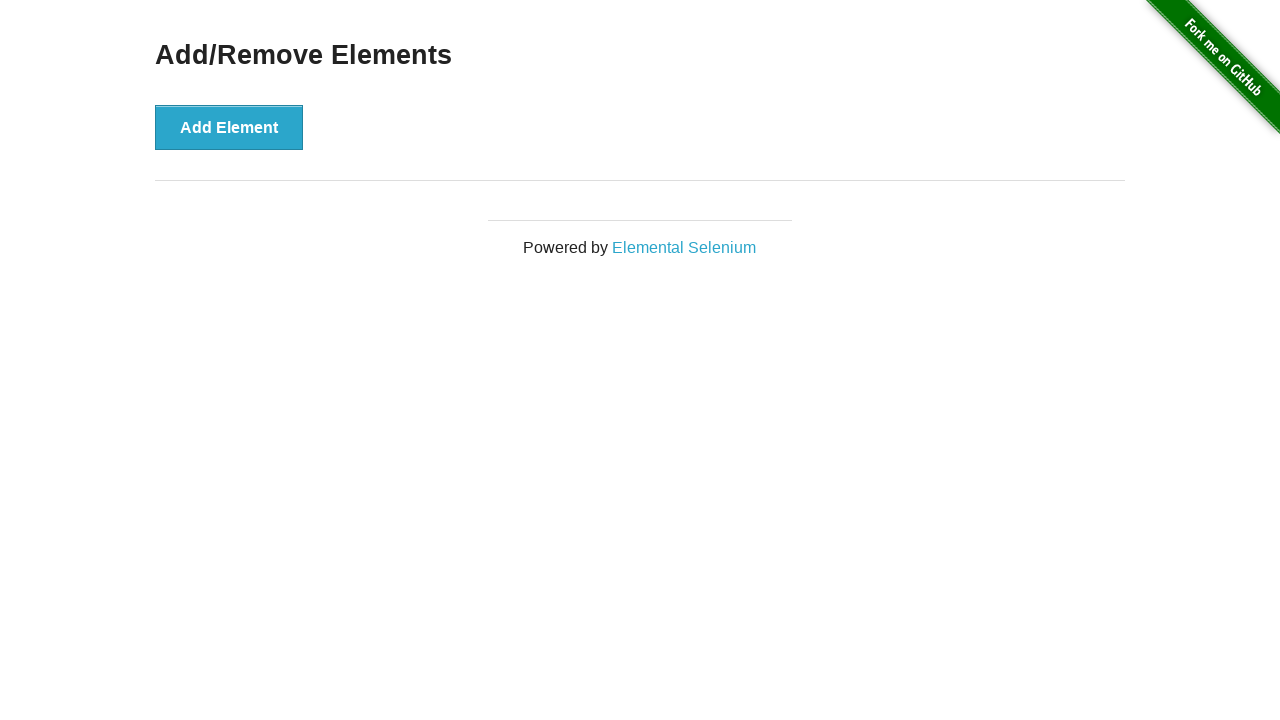

Clicked Add Element button at (229, 127) on button[onclick='addElement()']
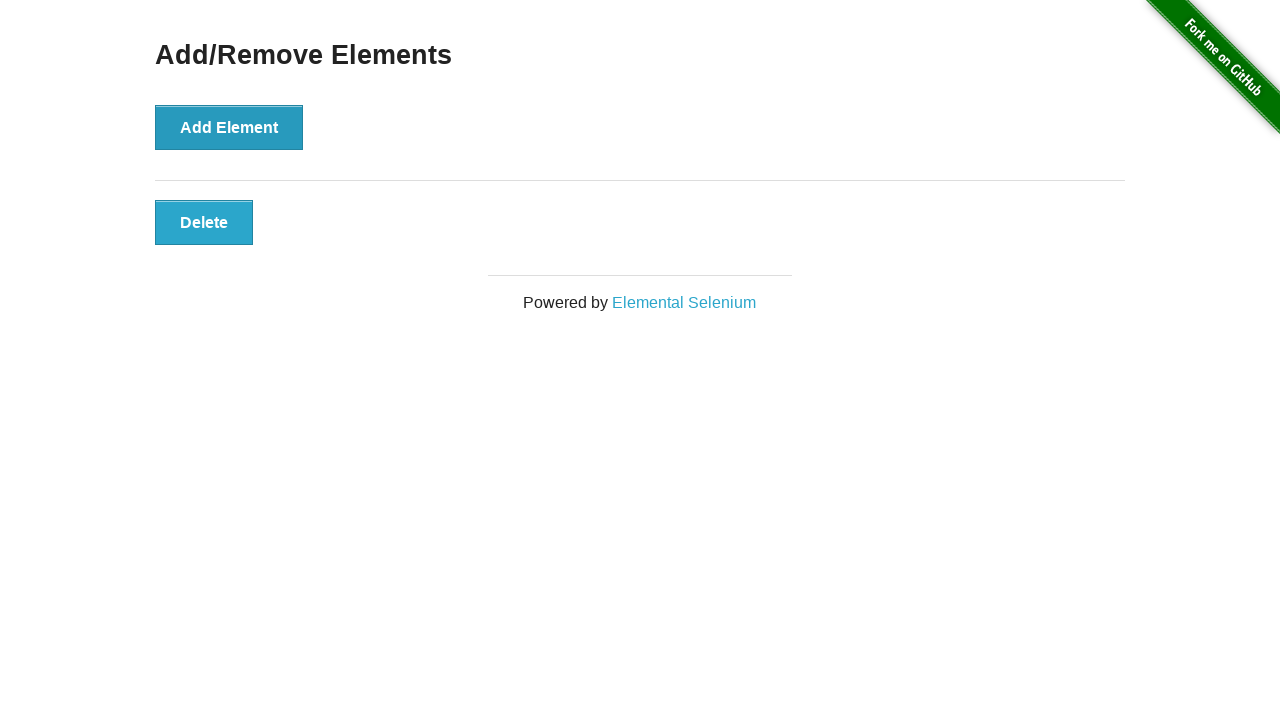

Delete button selector loaded
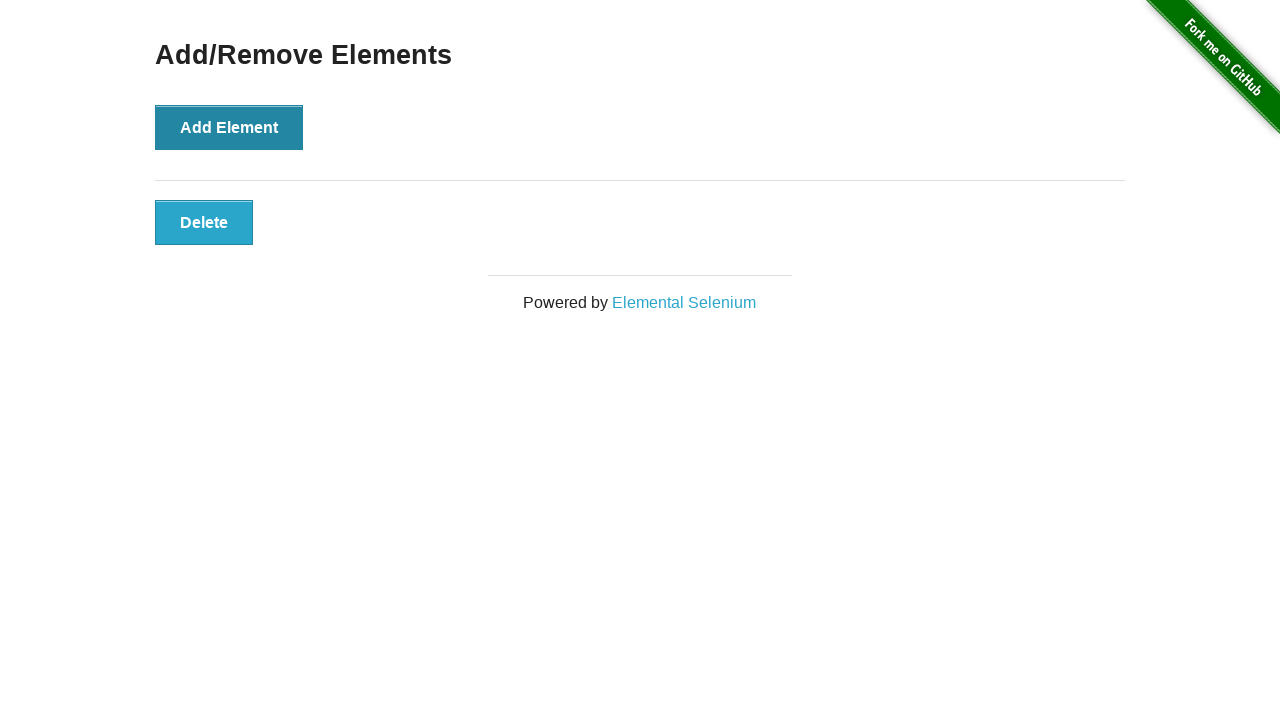

Located Delete button element
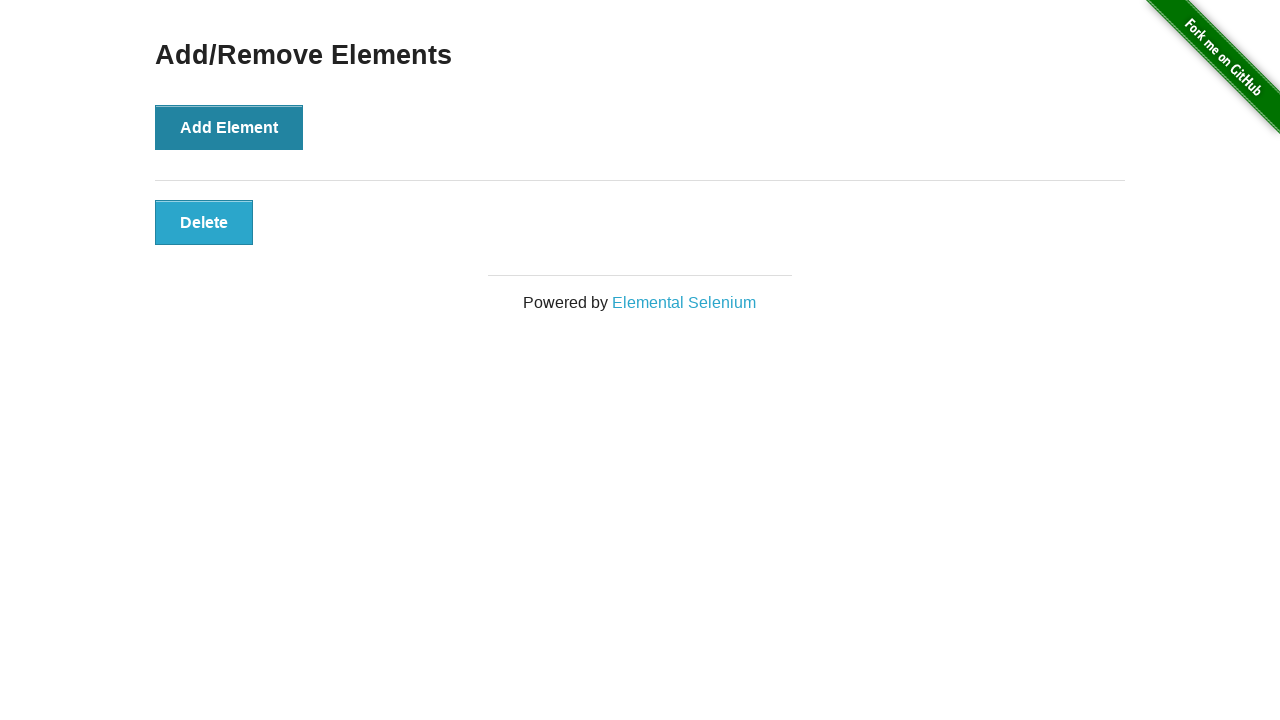

Verified Delete button is visible
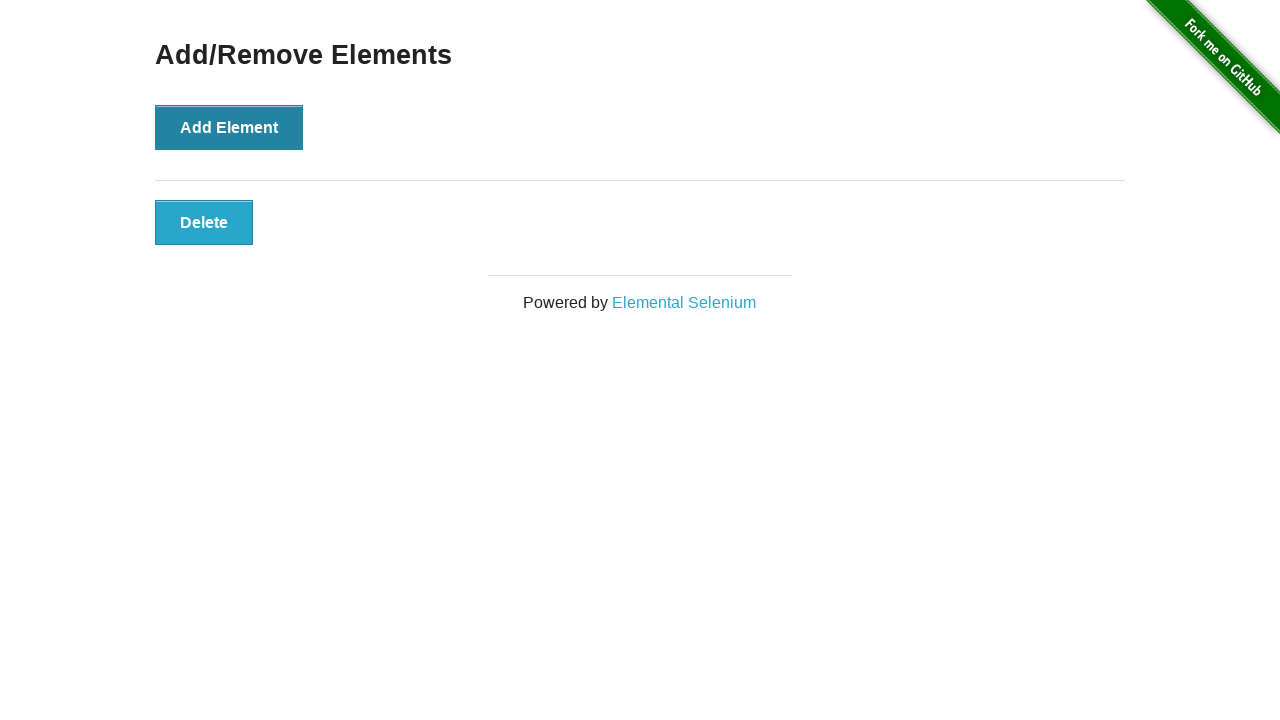

Clicked Delete button at (204, 222) on button.added-manually
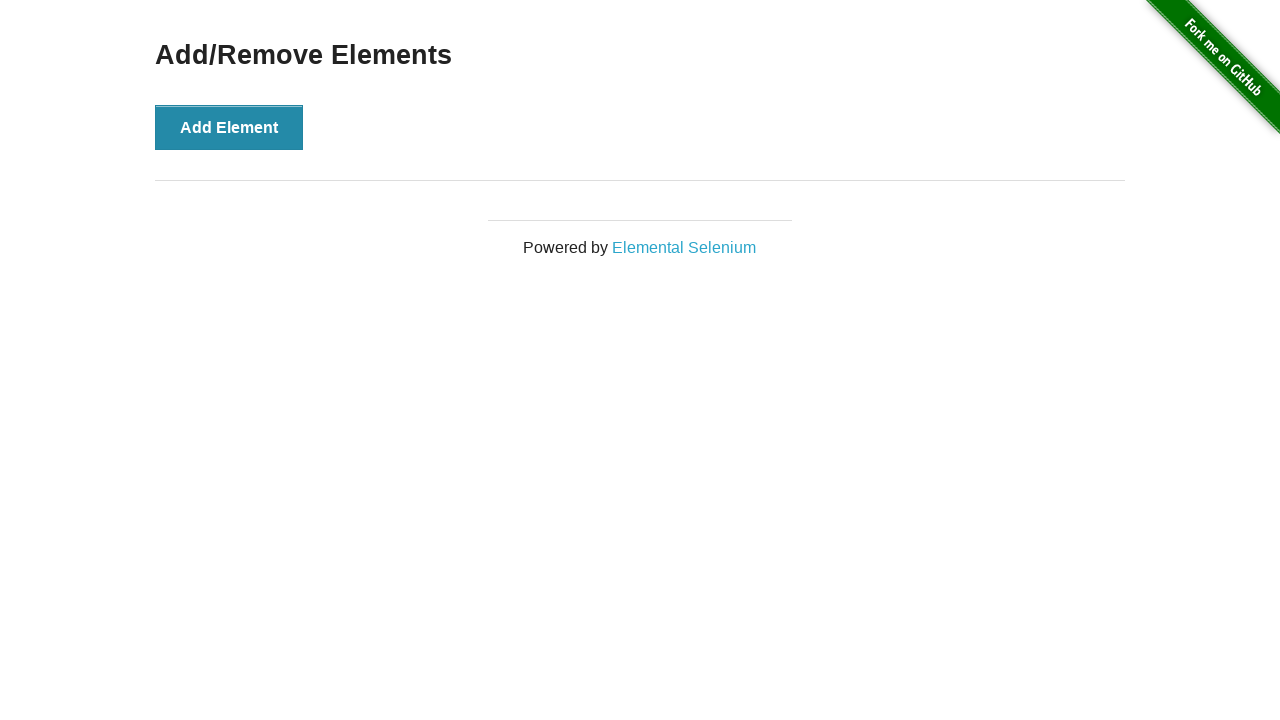

Located Add/Remove Elements heading
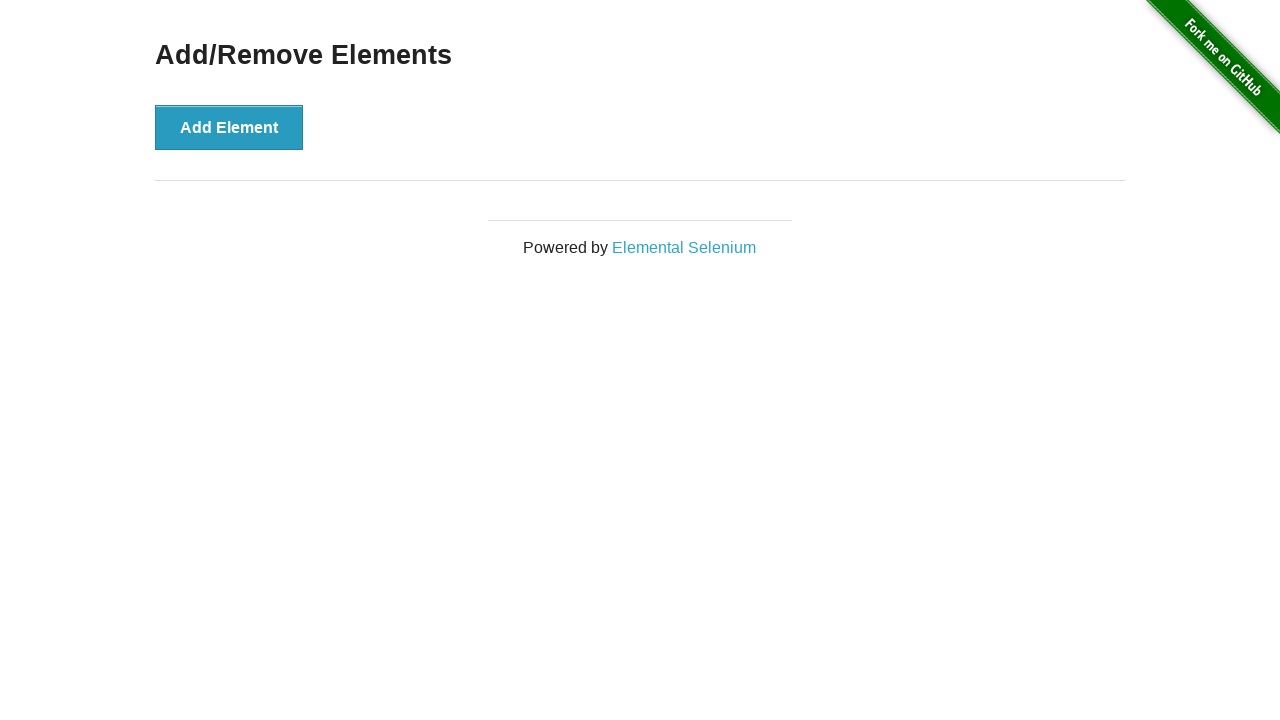

Verified Add/Remove Elements heading is still visible
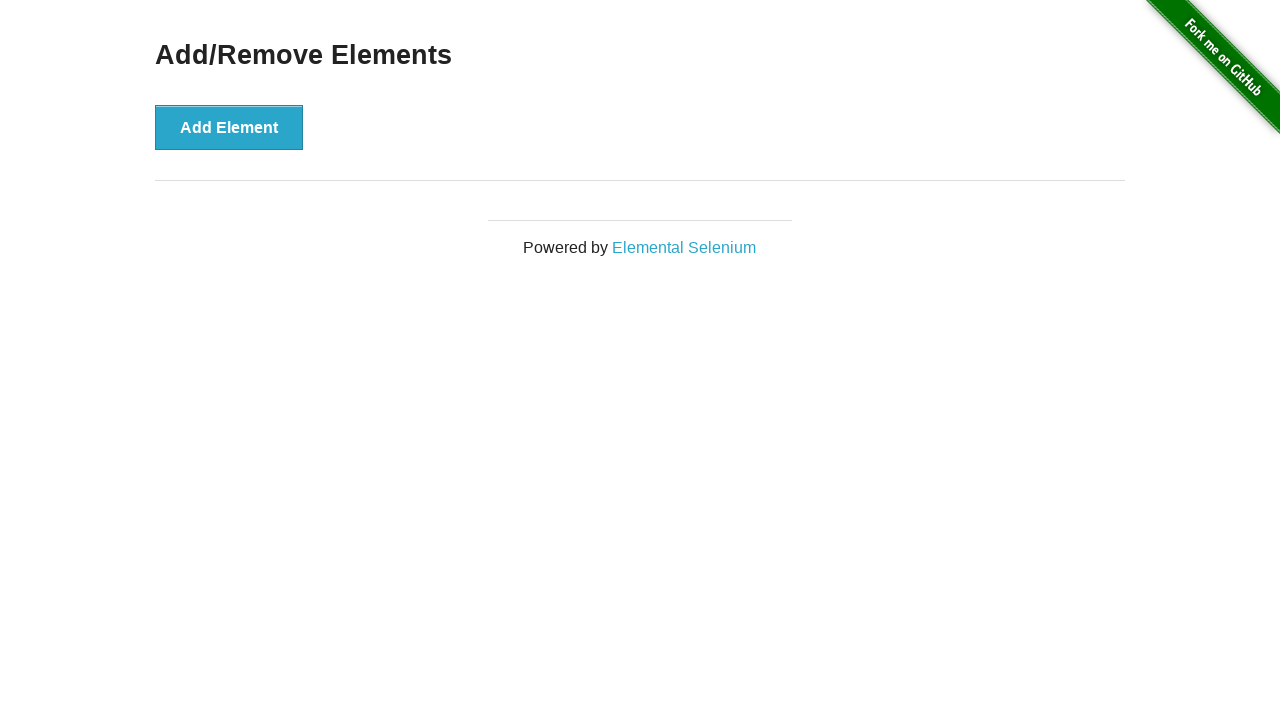

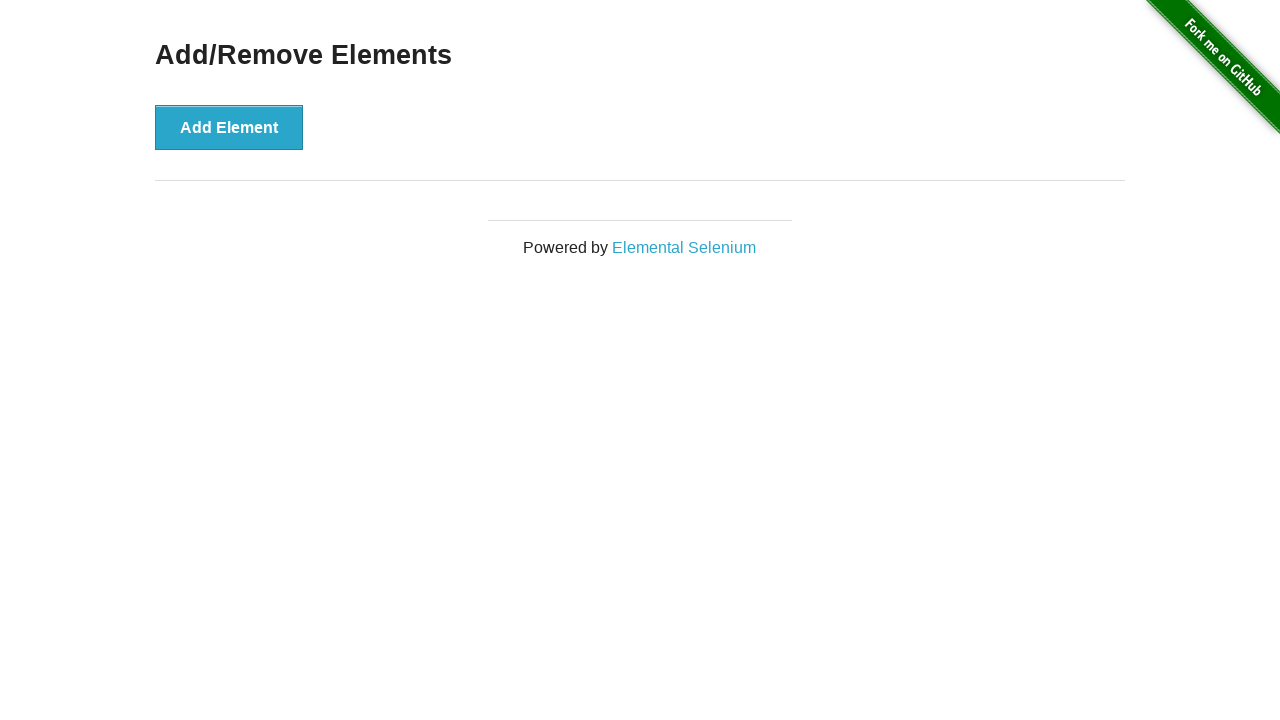